Tests that clicking the alert button displays a JavaScript alert with the expected message, then accepts it

Starting URL: https://demoqa.com/alerts

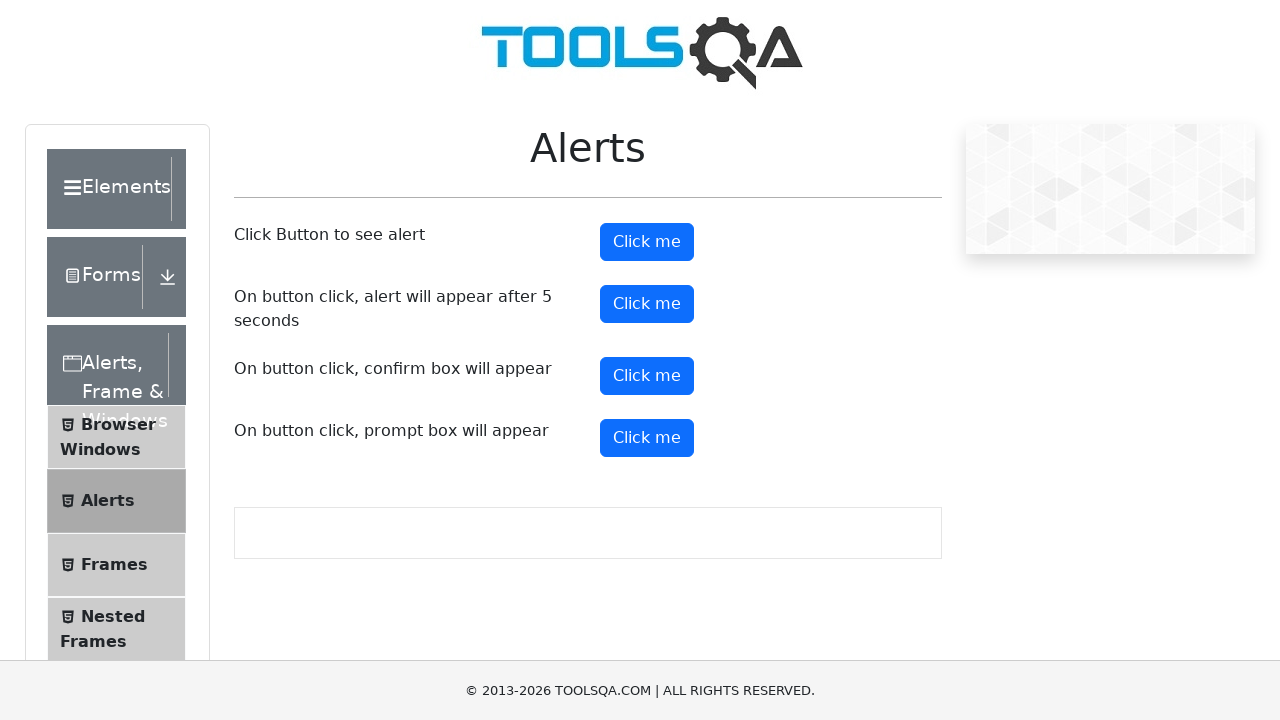

Clicked the alert button at (647, 242) on #alertButton
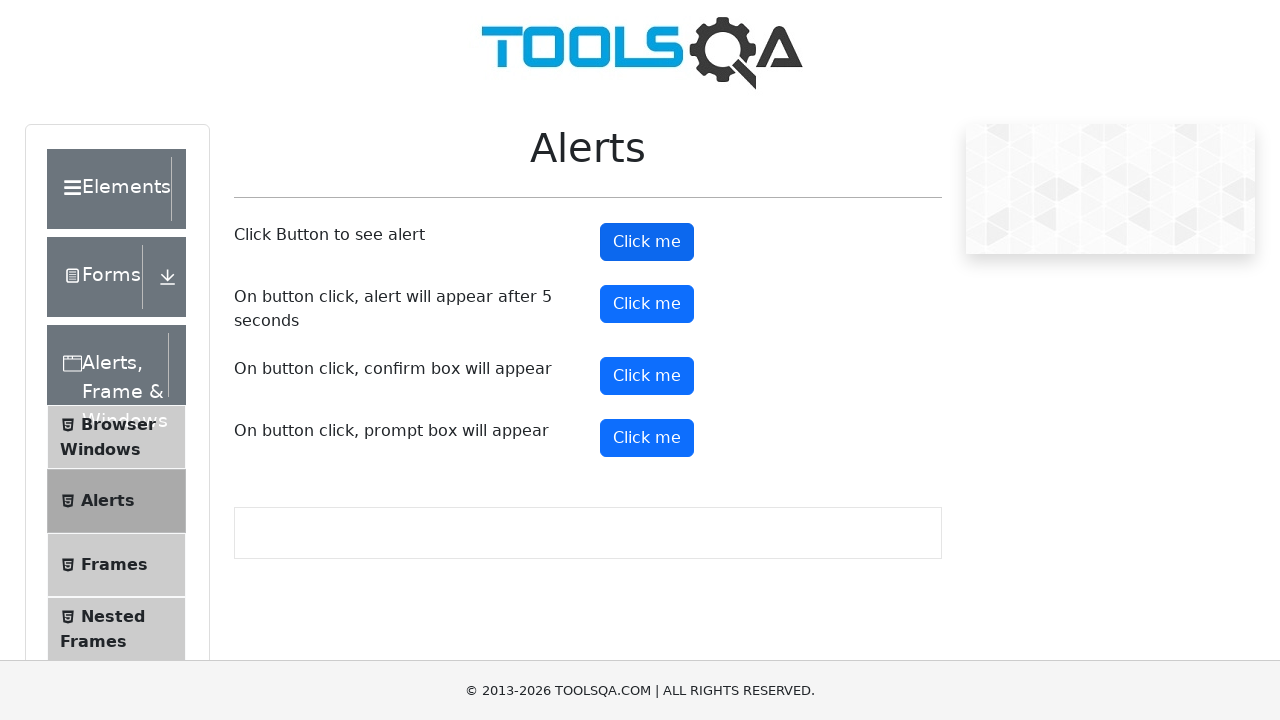

Set up dialog handler to accept alerts
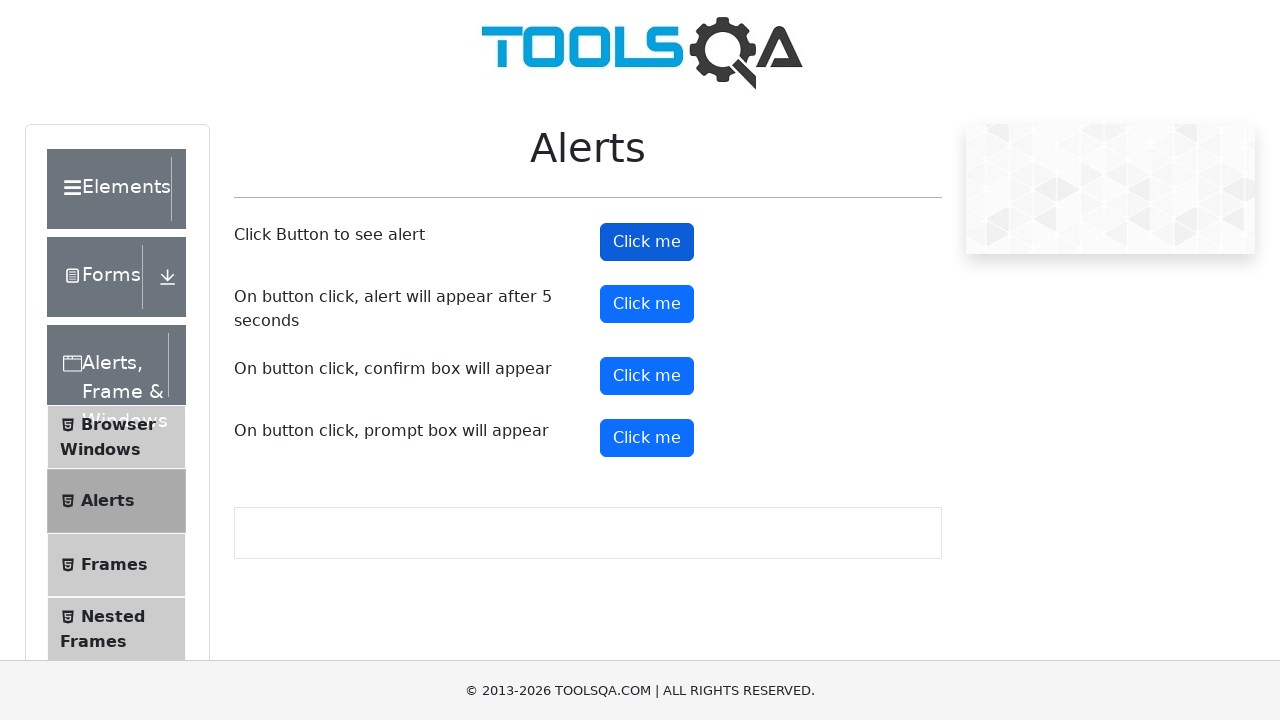

Waited for alert dialog to appear and be accepted
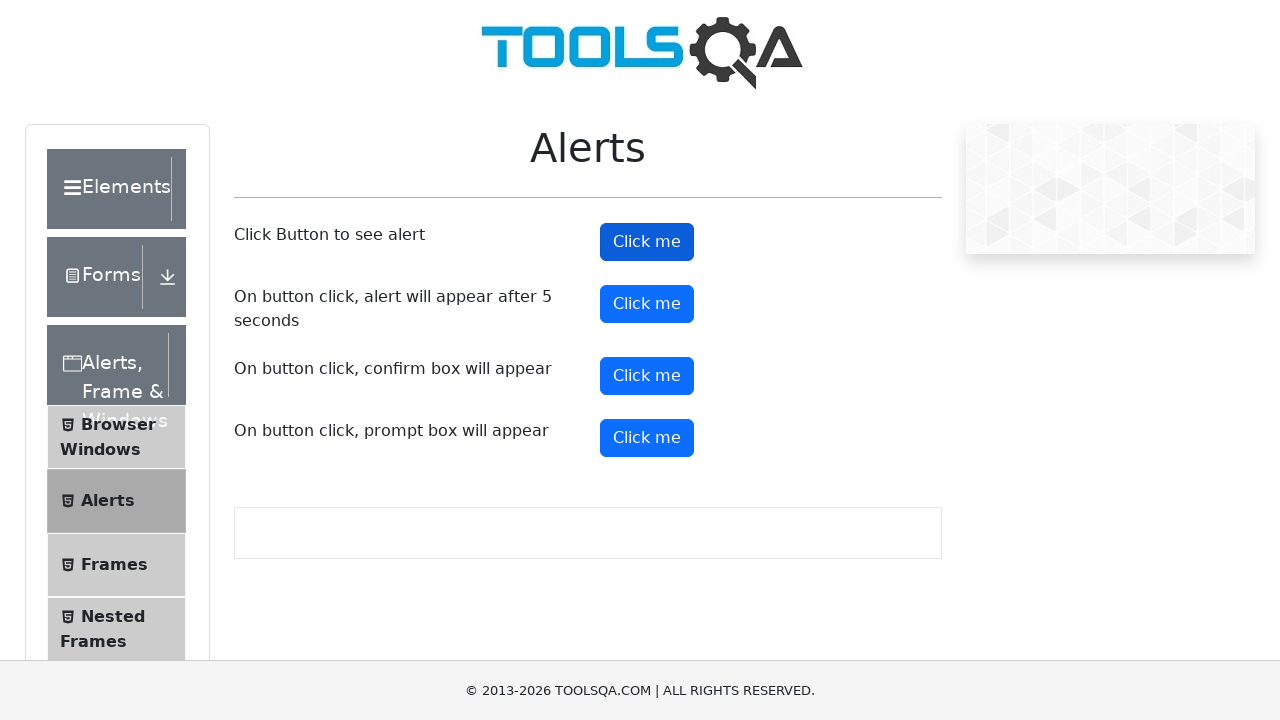

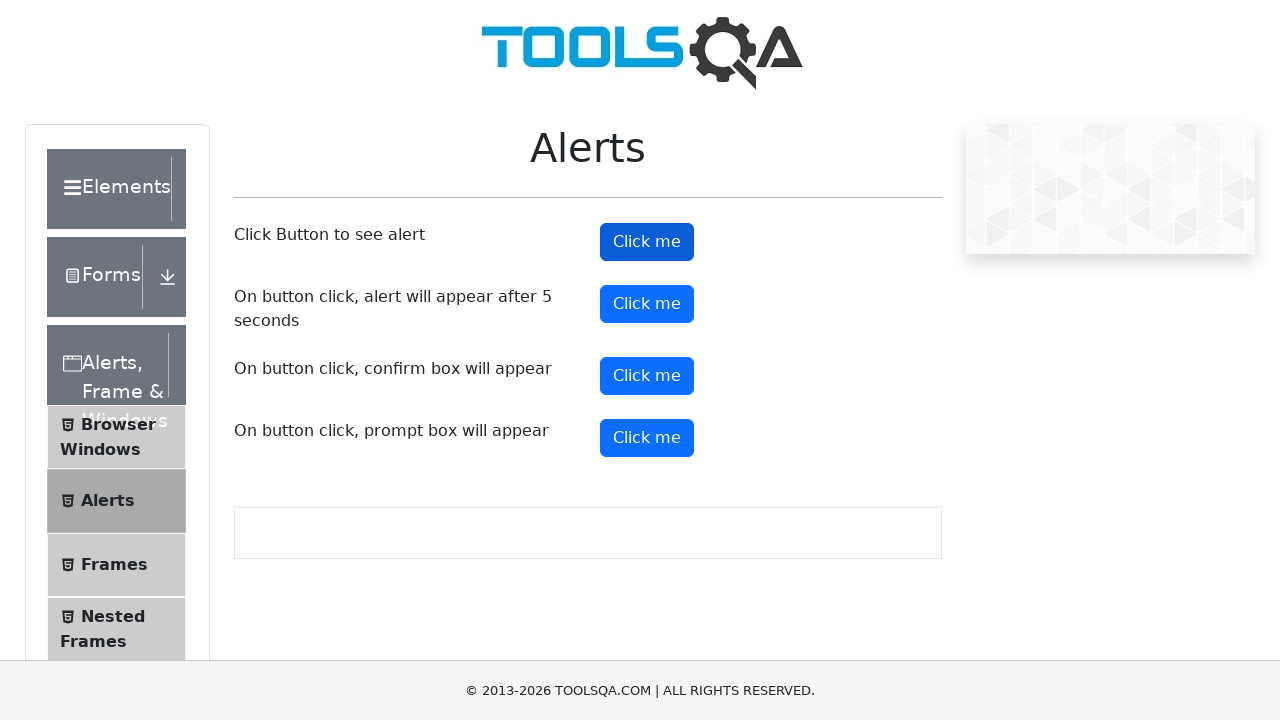